Tests student registration form by filling out all fields including name, email, gender, phone, date of birth, subjects, hobbies, and address, then submits and verifies the confirmation modal appears.

Starting URL: https://demoqa.com/automation-practice-form

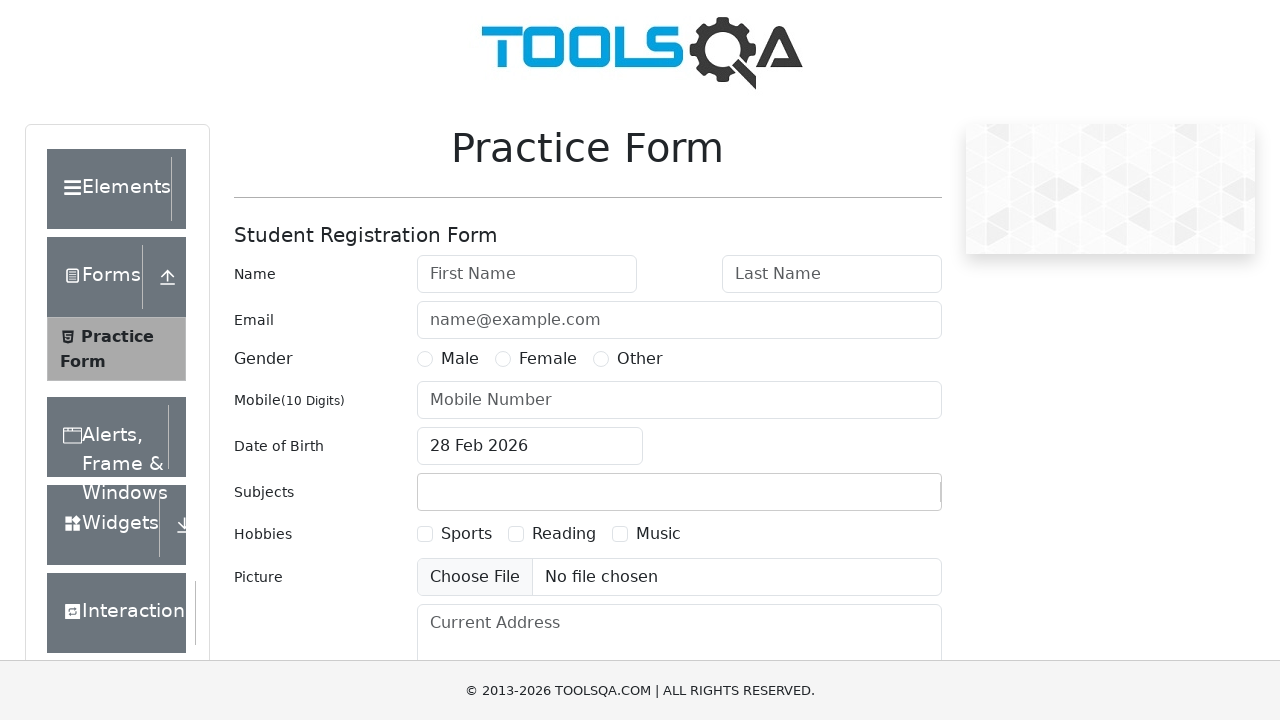

Filled first name field with 'Alex' on #firstName
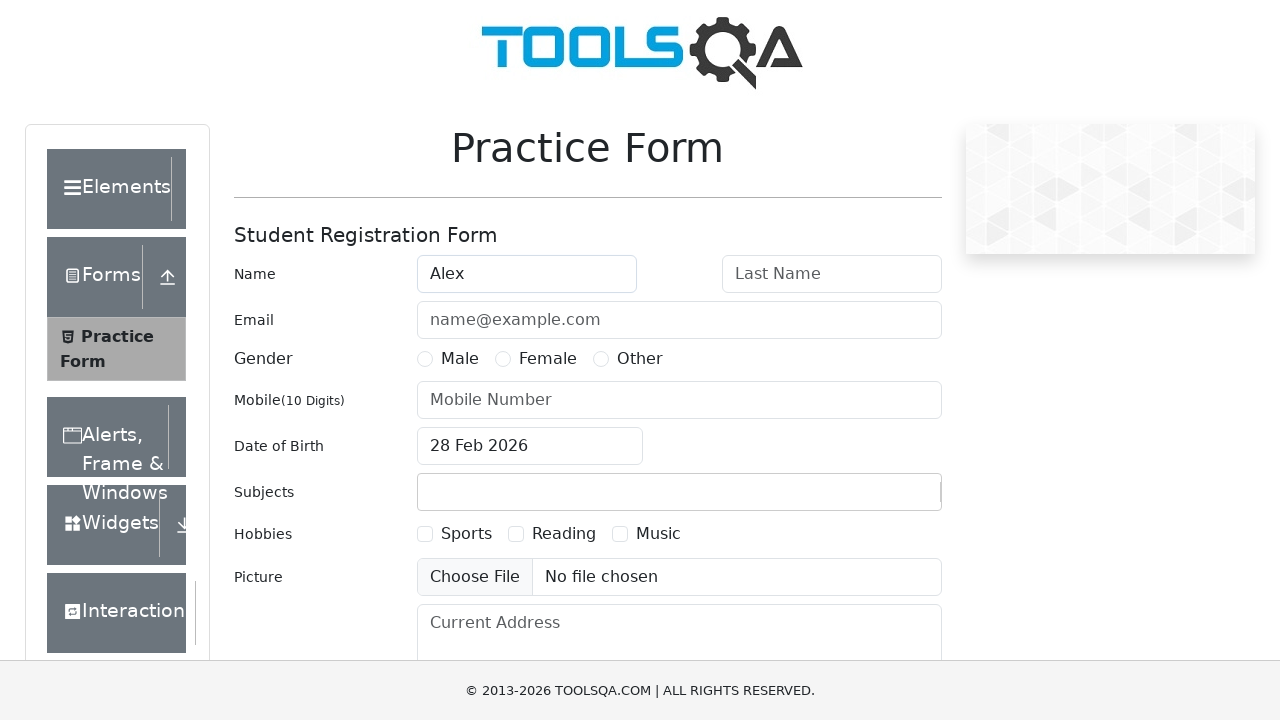

Filled last name field with 'Evans' on #lastName
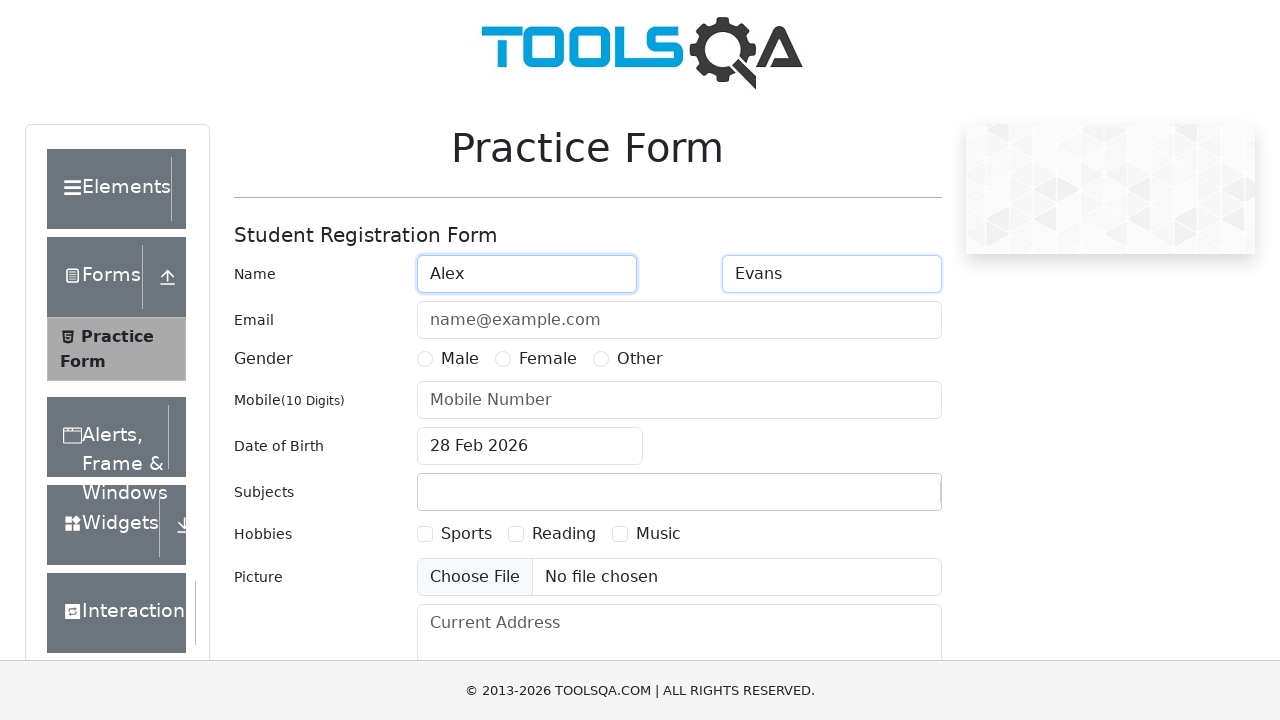

Filled email field with 'my@mail.net' on #userEmail
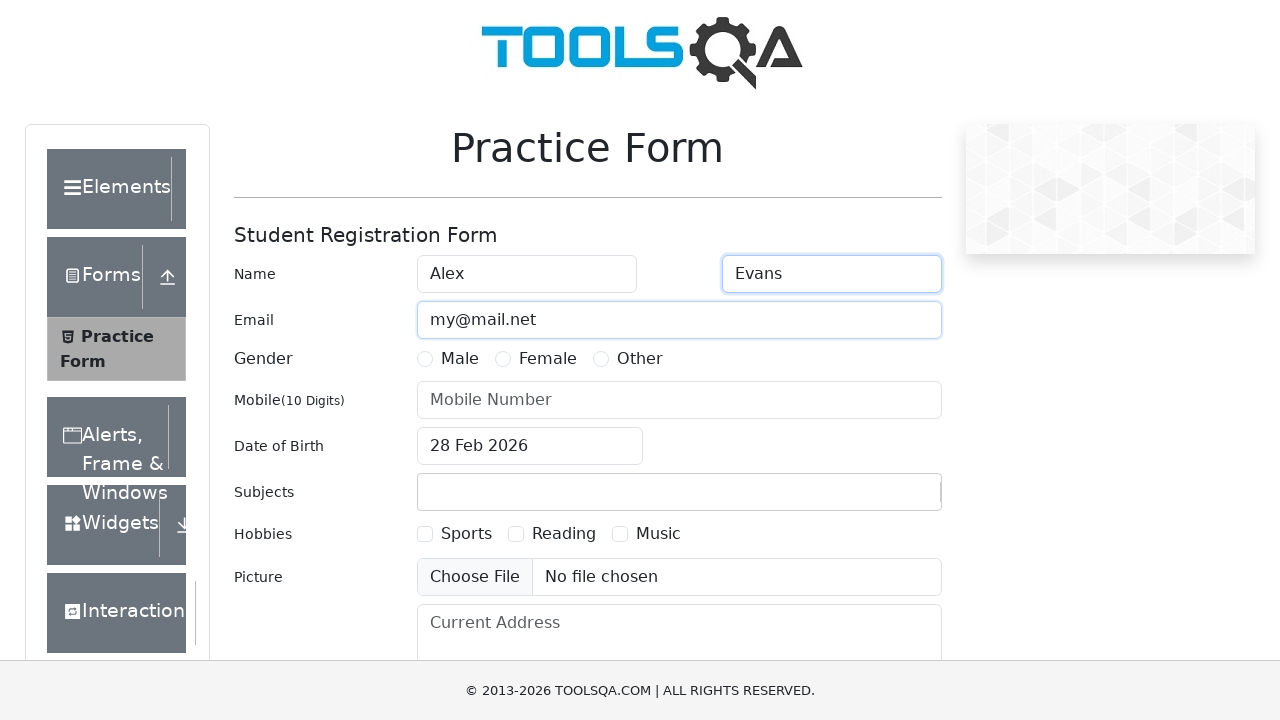

Selected Male gender option at (460, 359) on label[for="gender-radio-1"]
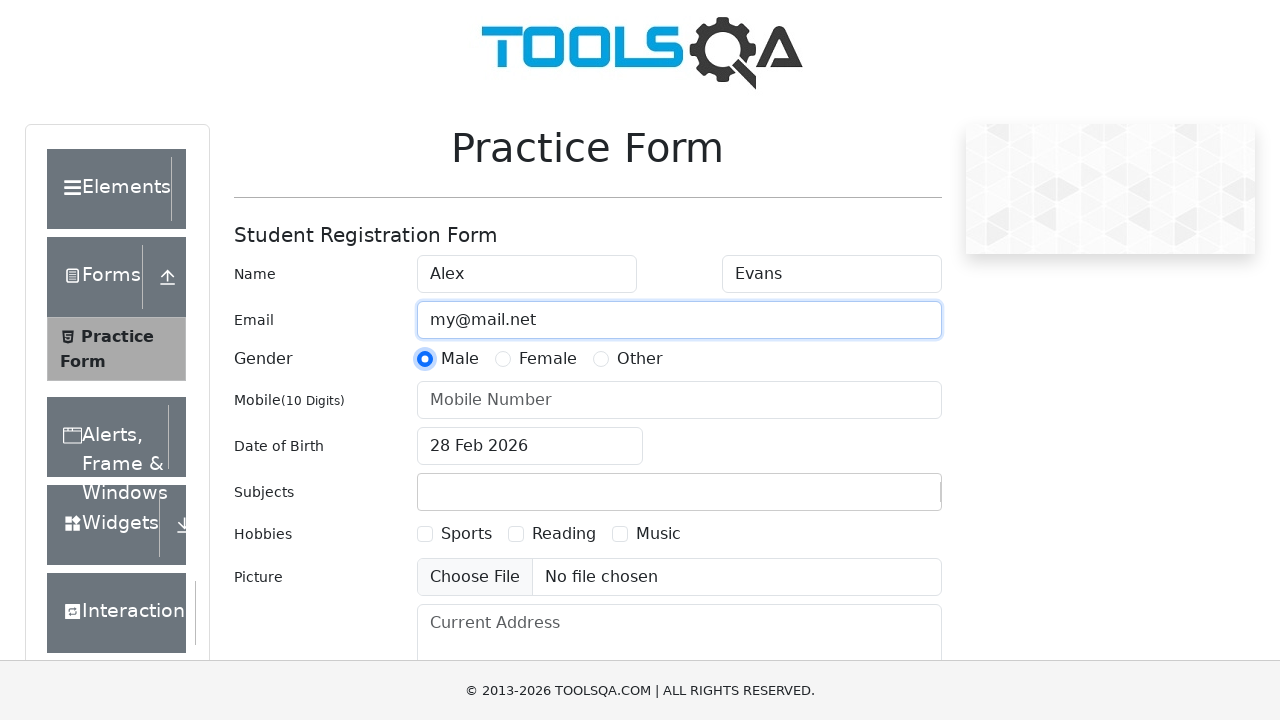

Filled phone number field with '0001230067' on #userNumber
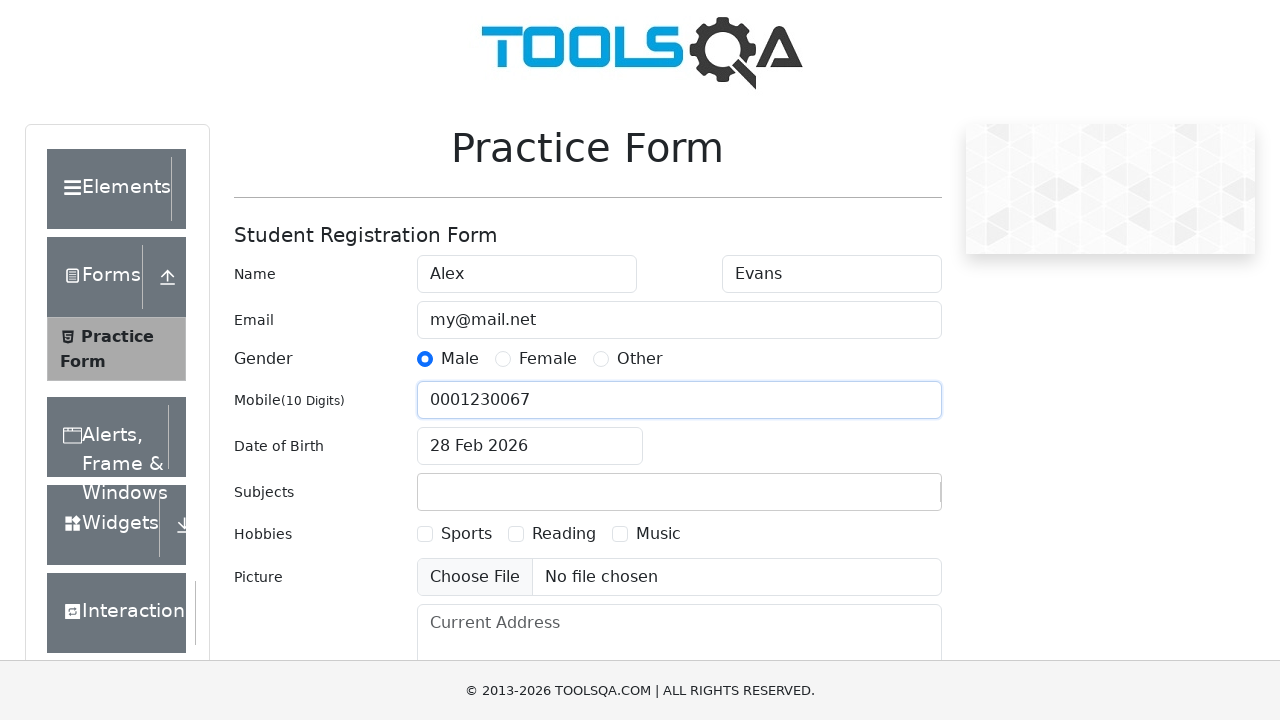

Set date of birth to '01 January 2000'
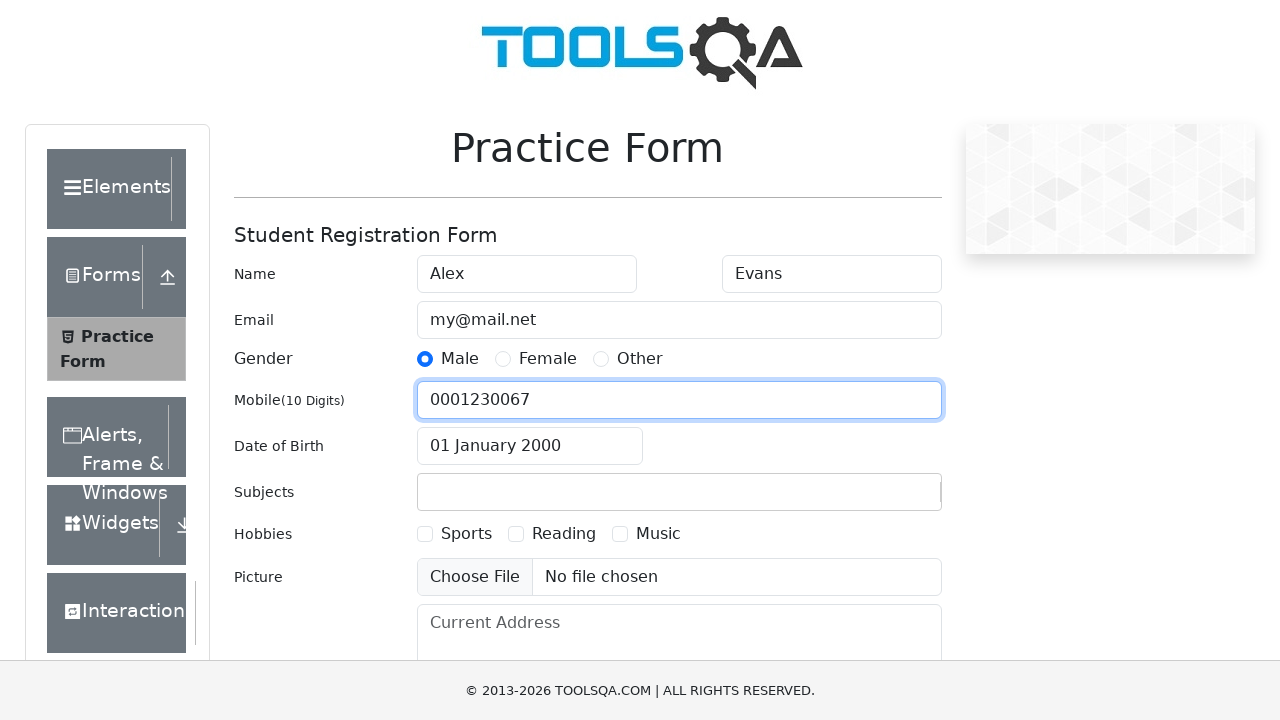

Typed 'Computer' in subjects field on #subjectsInput
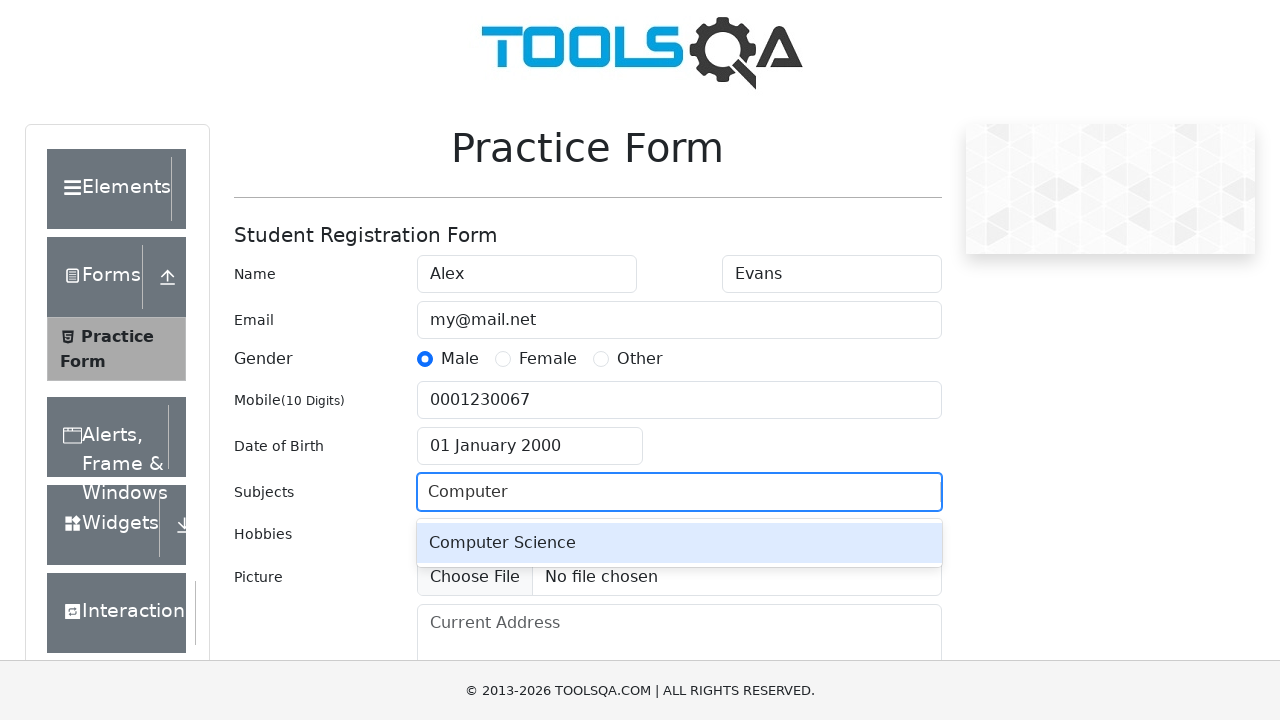

Selected Computer Science subject by pressing Enter
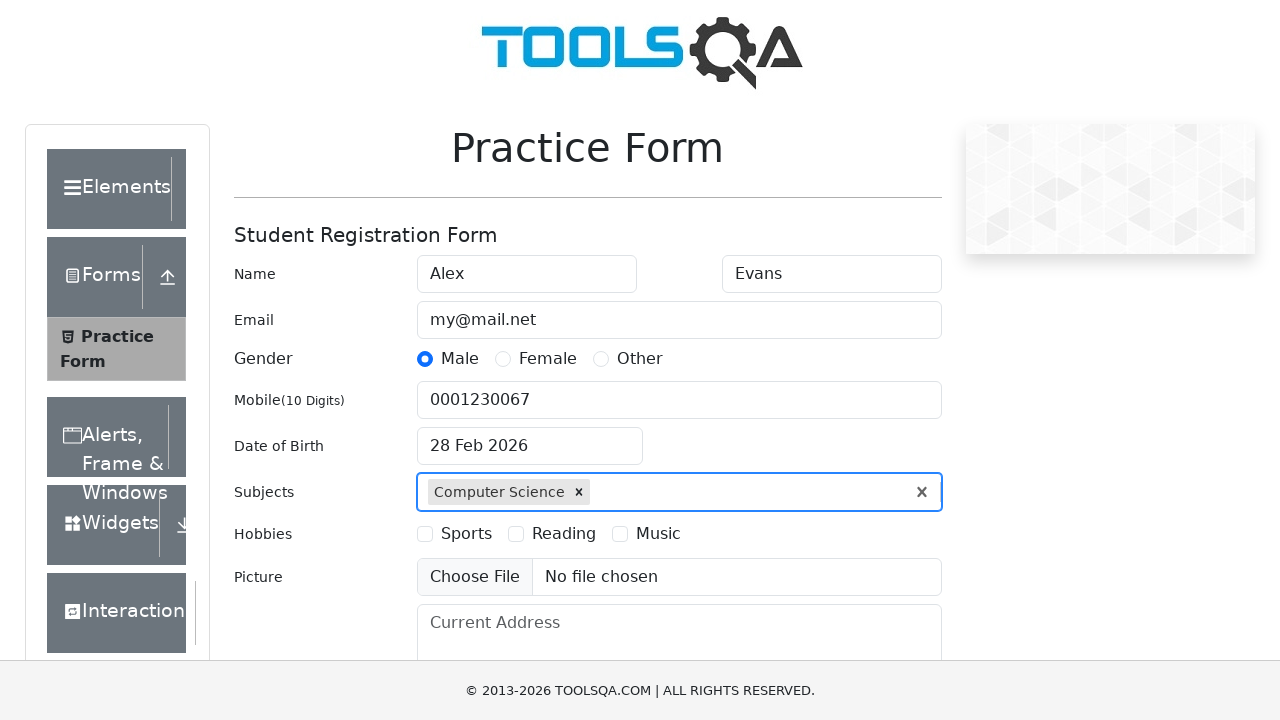

Typed 'English' in subjects field on #subjectsInput
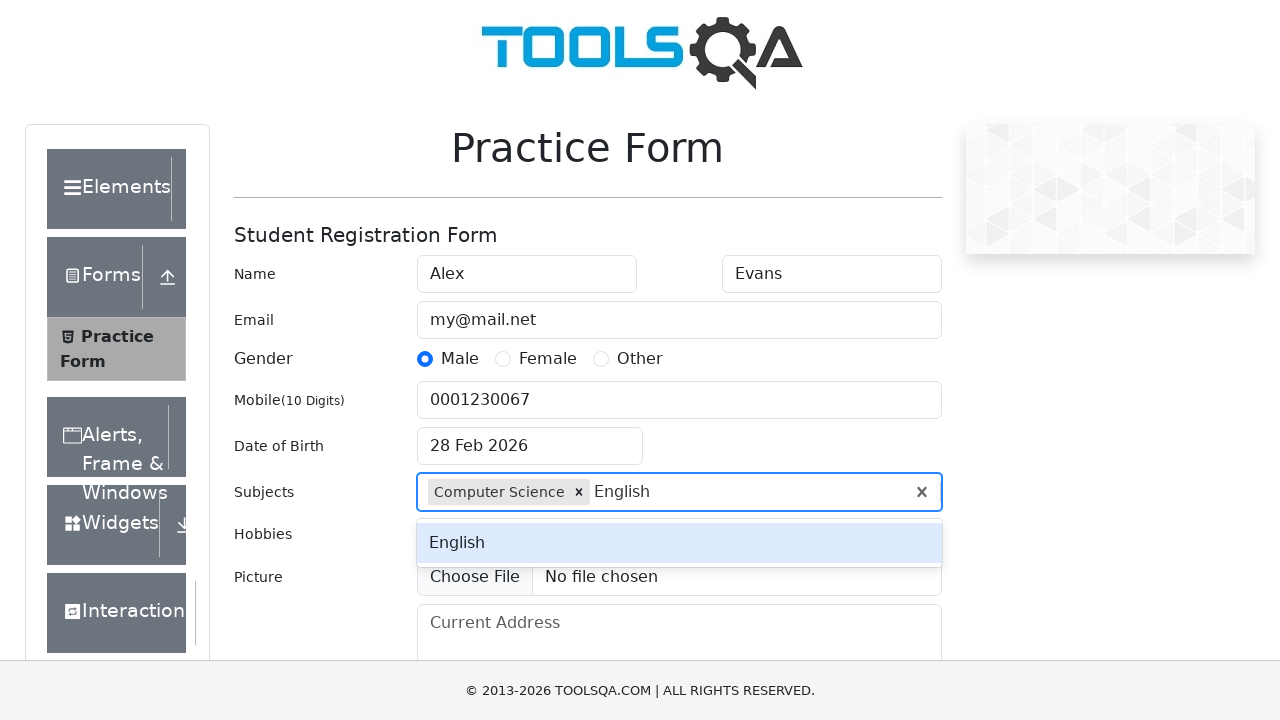

Selected English subject by pressing Enter
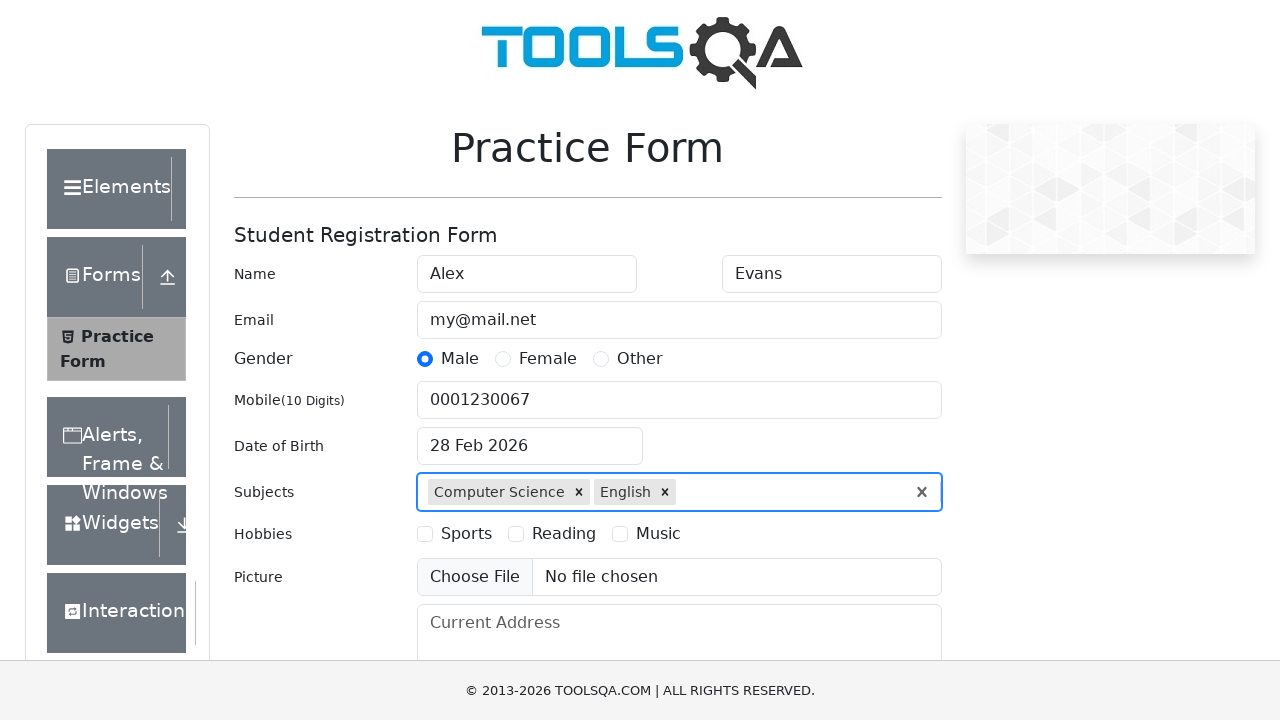

Selected Sports hobby checkbox at (466, 534) on label[for="hobbies-checkbox-1"]
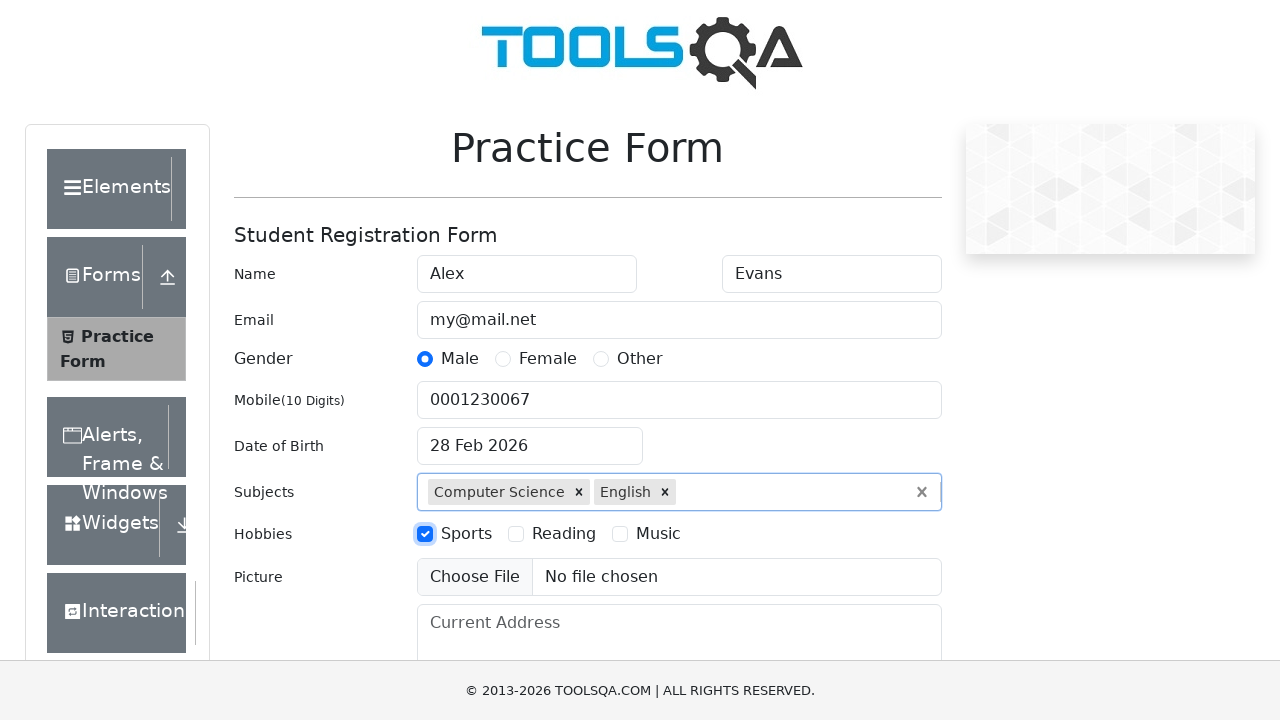

Selected Reading hobby checkbox at (564, 534) on label[for="hobbies-checkbox-2"]
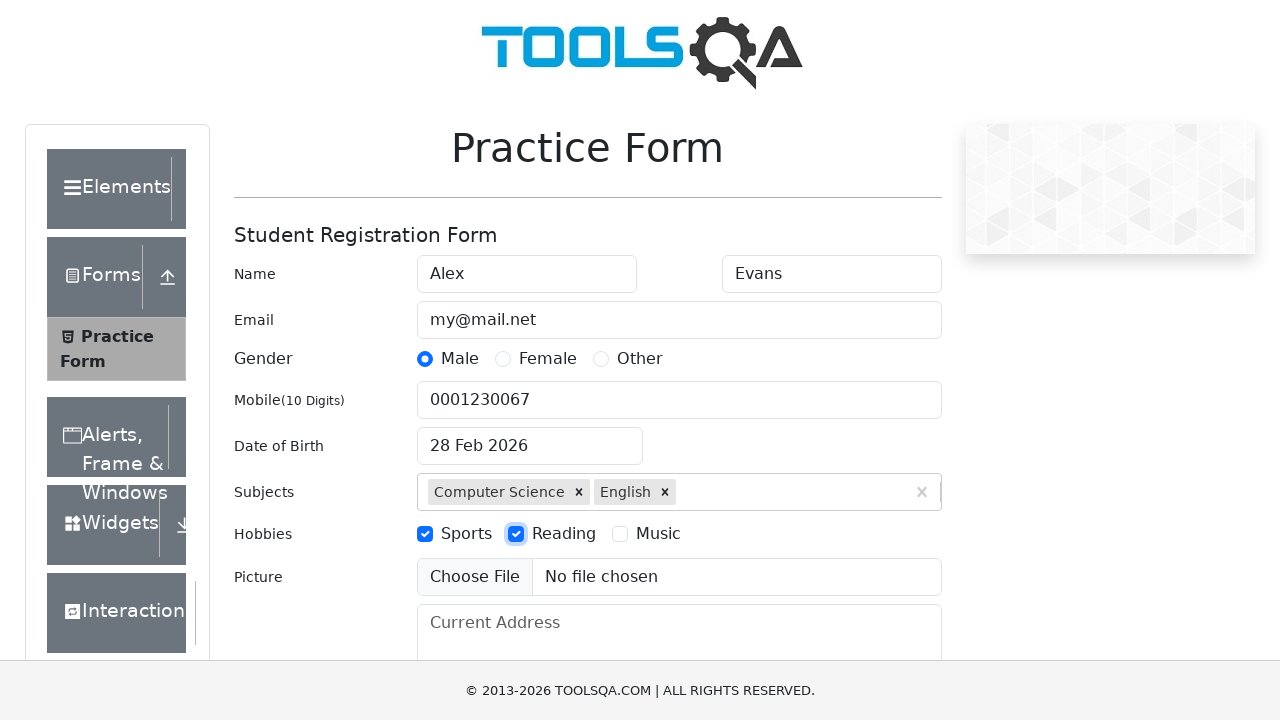

Filled current address with 'Indonesia, Bali, Kuta' on #currentAddress
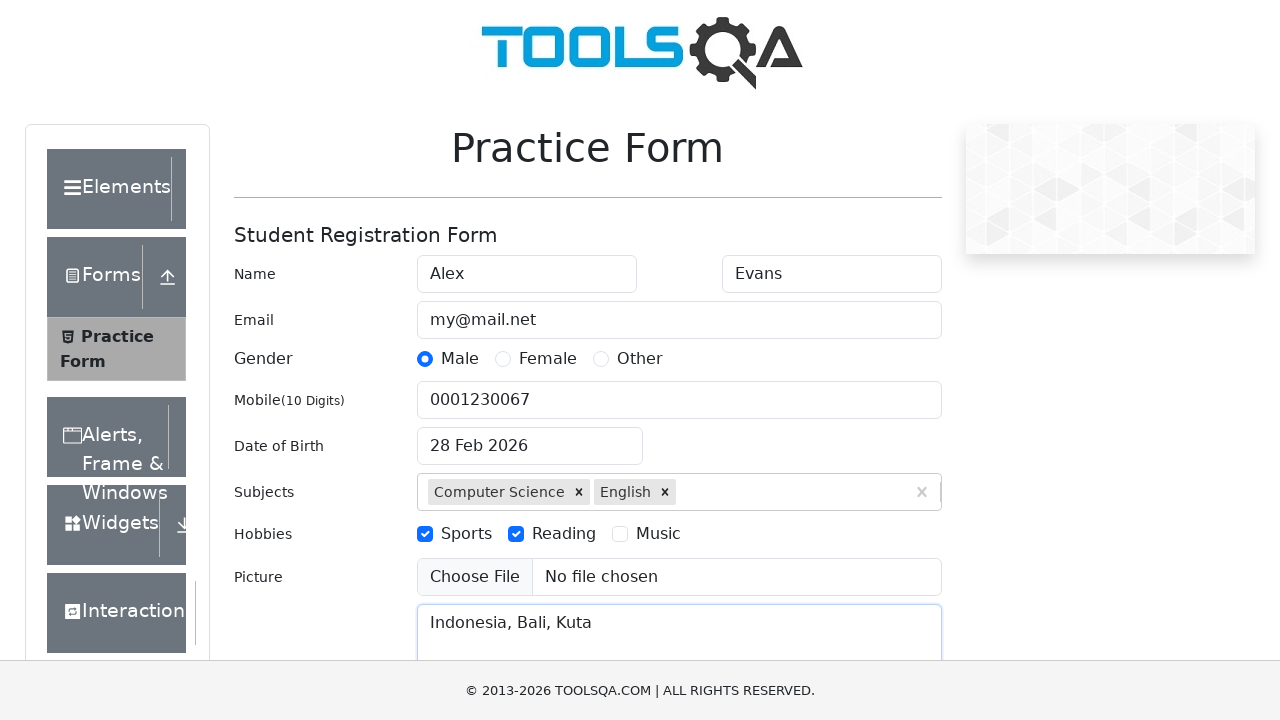

Submitted the registration form
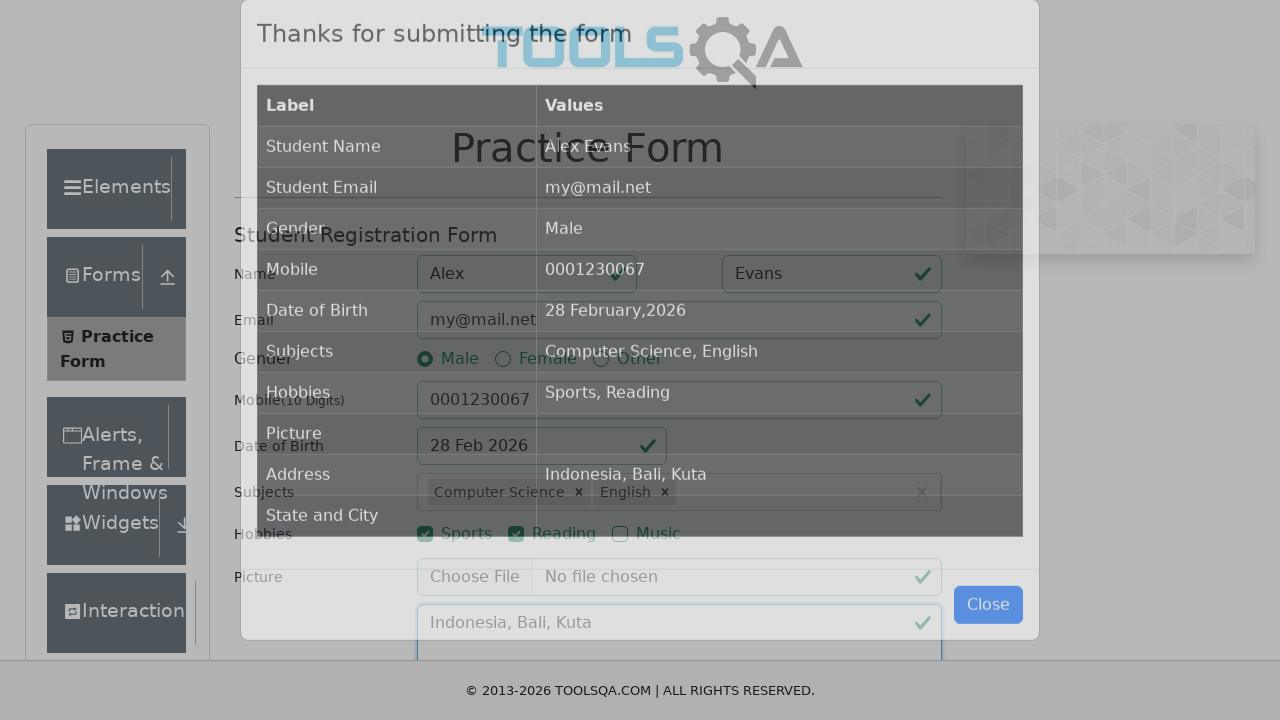

Confirmation modal appeared
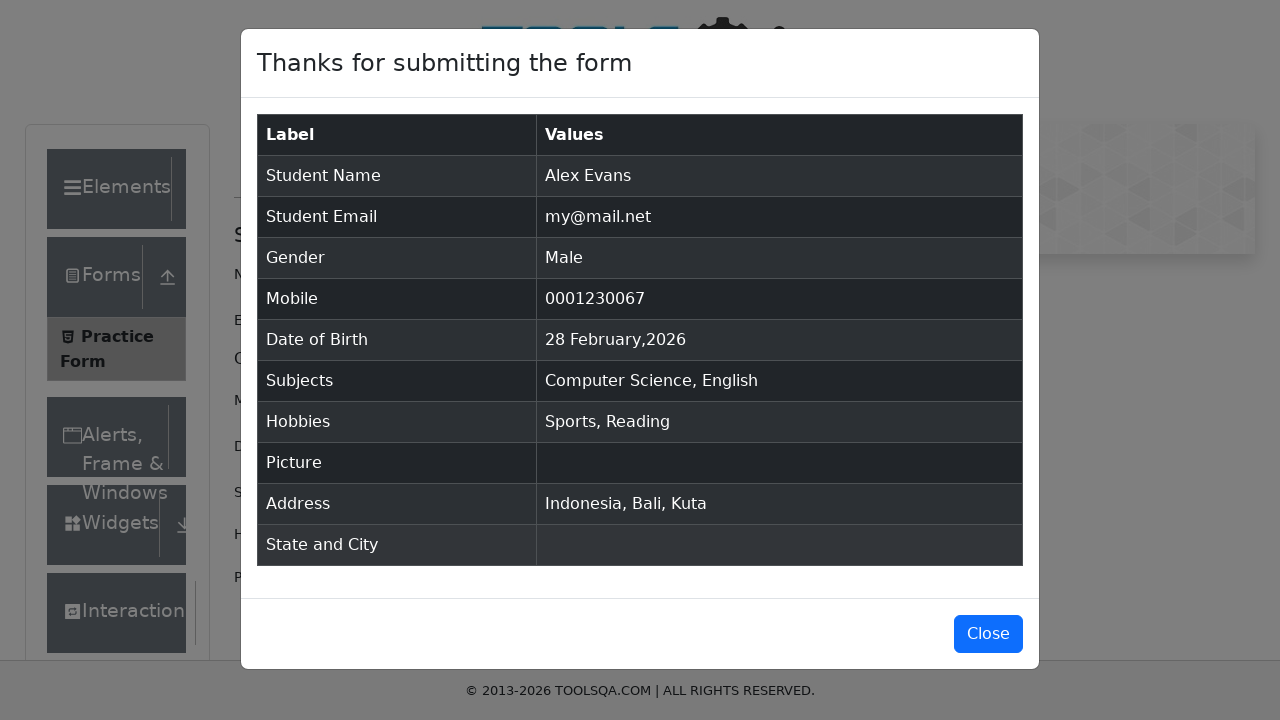

Verified confirmation message 'Thanks for submitting the form' is displayed
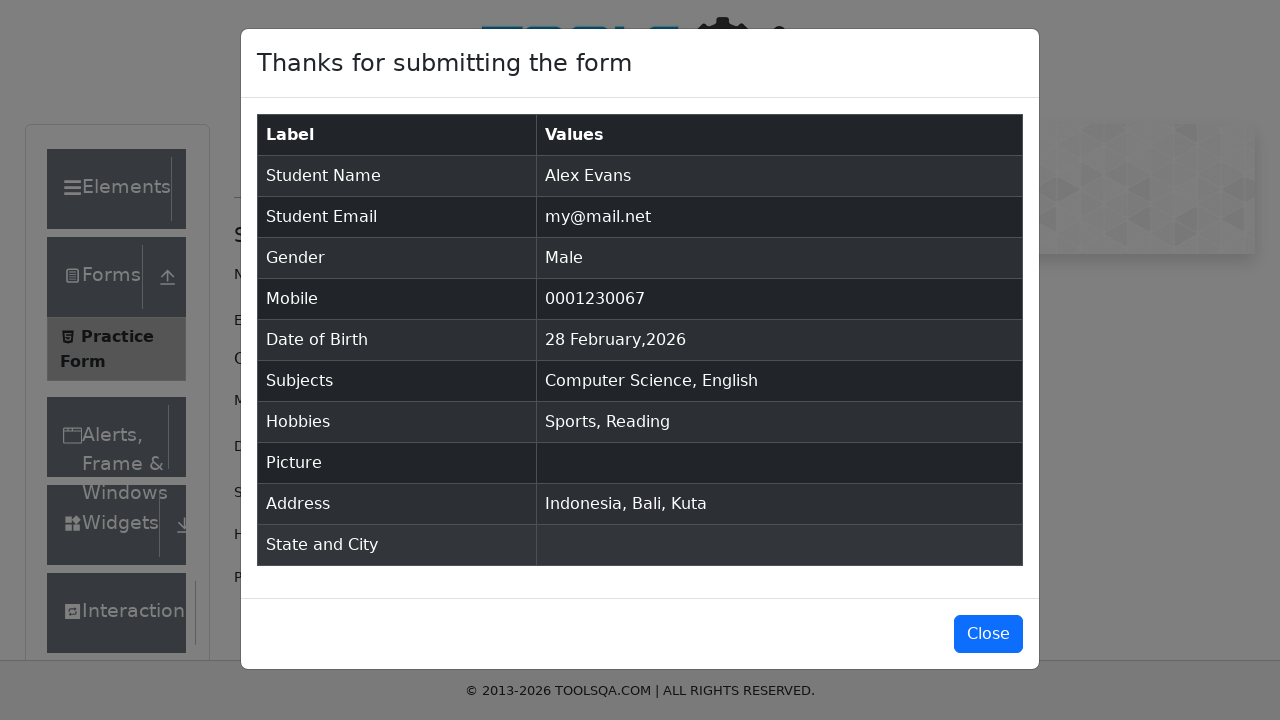

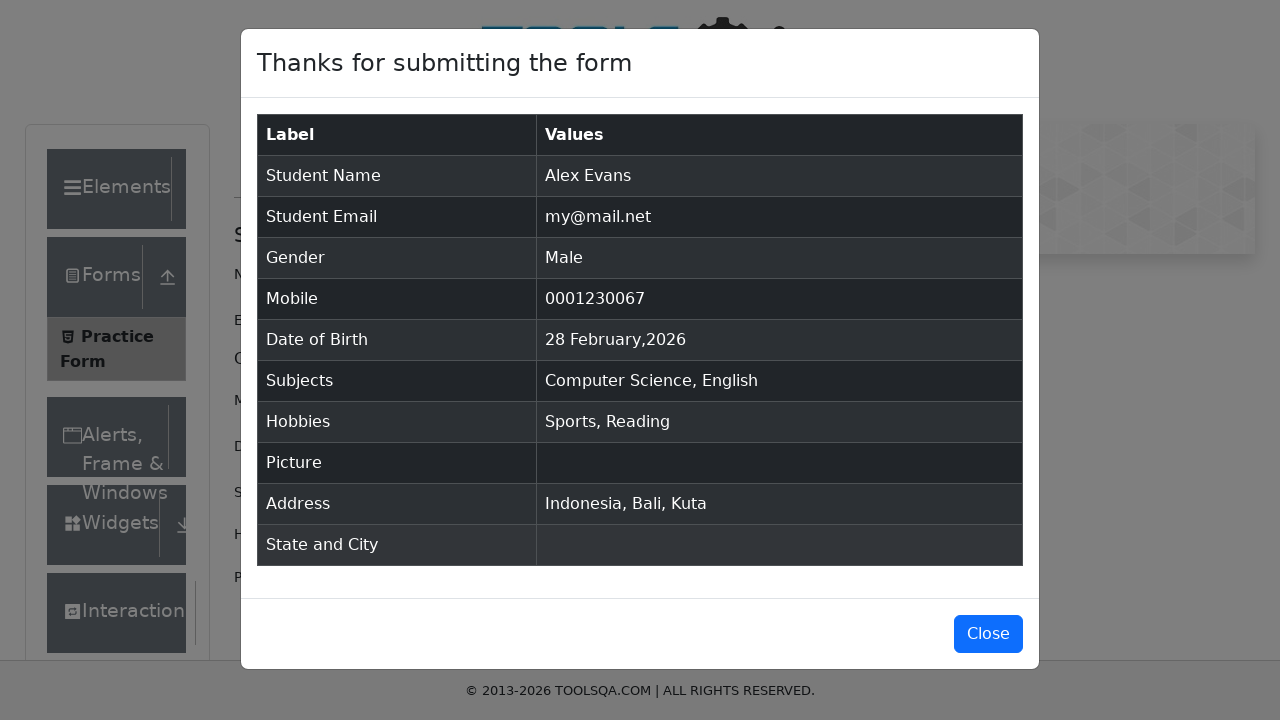